Tests synchronization wait functionality by clicking a button to show text and then clicking a checkbox that appears after a delay

Starting URL: https://syntaxprojects.com/synchronization-waits-homework.php

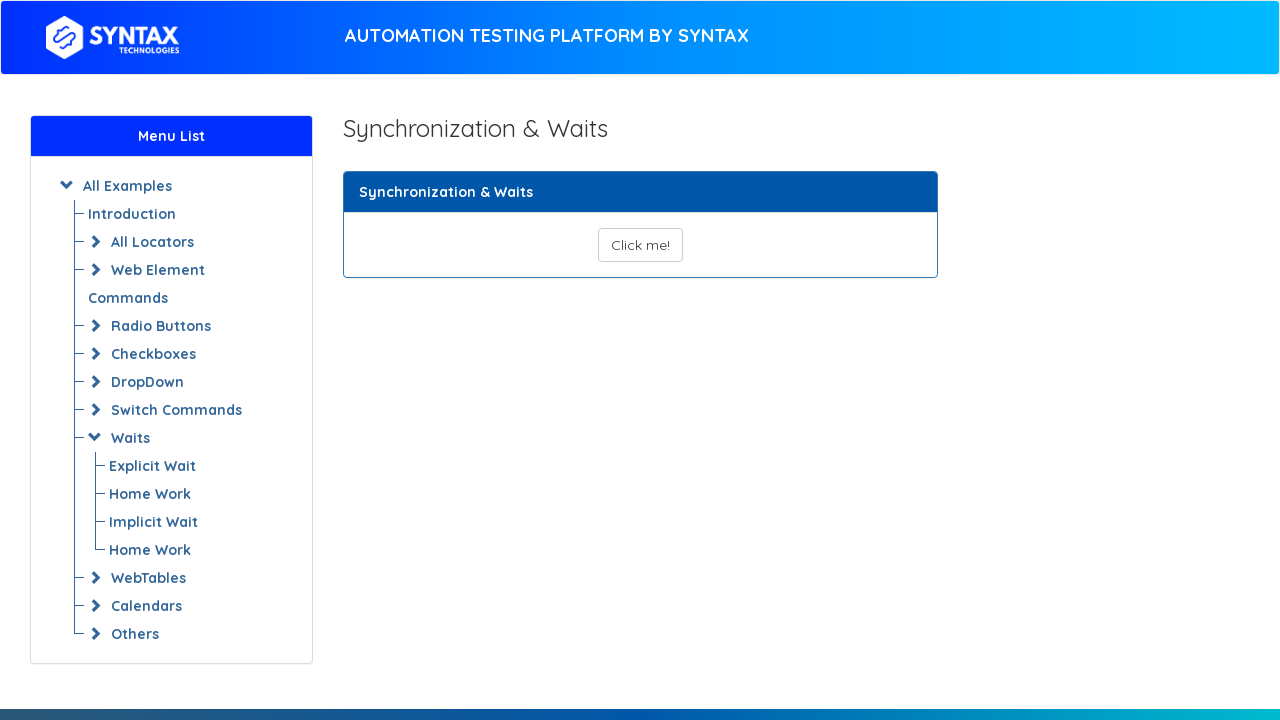

Navigated to synchronization waits homework page
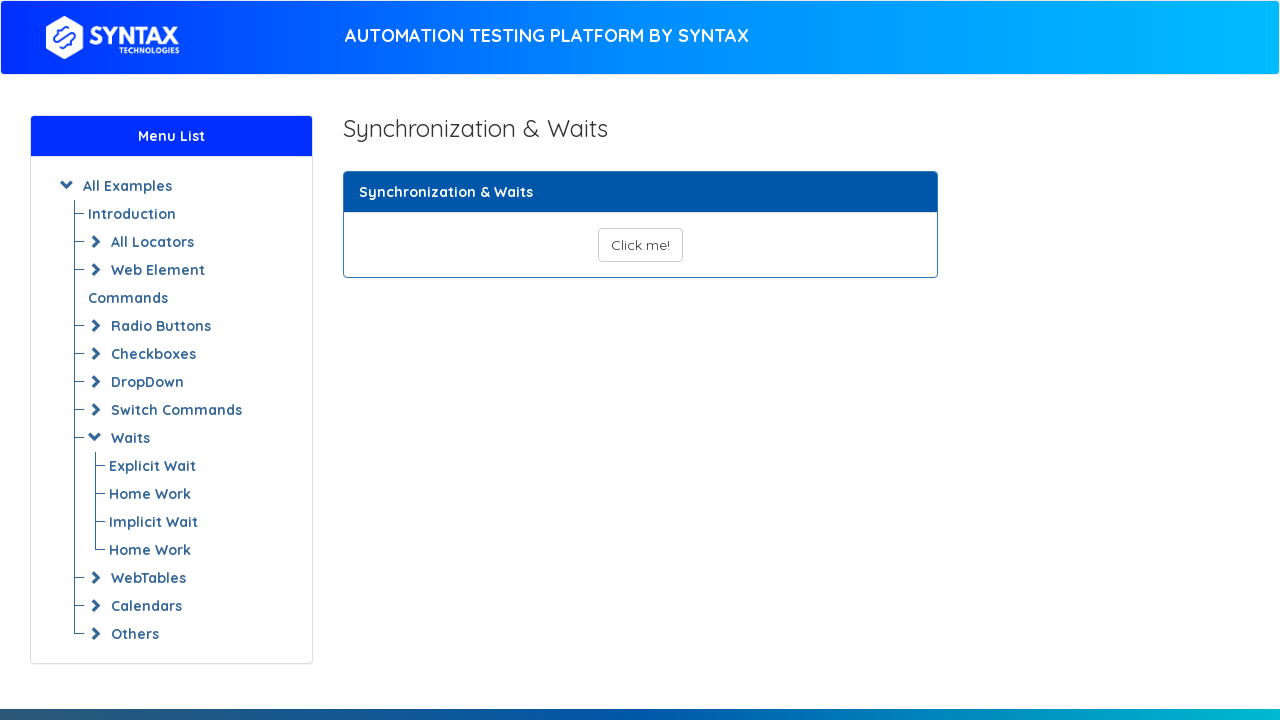

Clicked button to show text/elements at (640, 245) on #show_text_synchronize_three
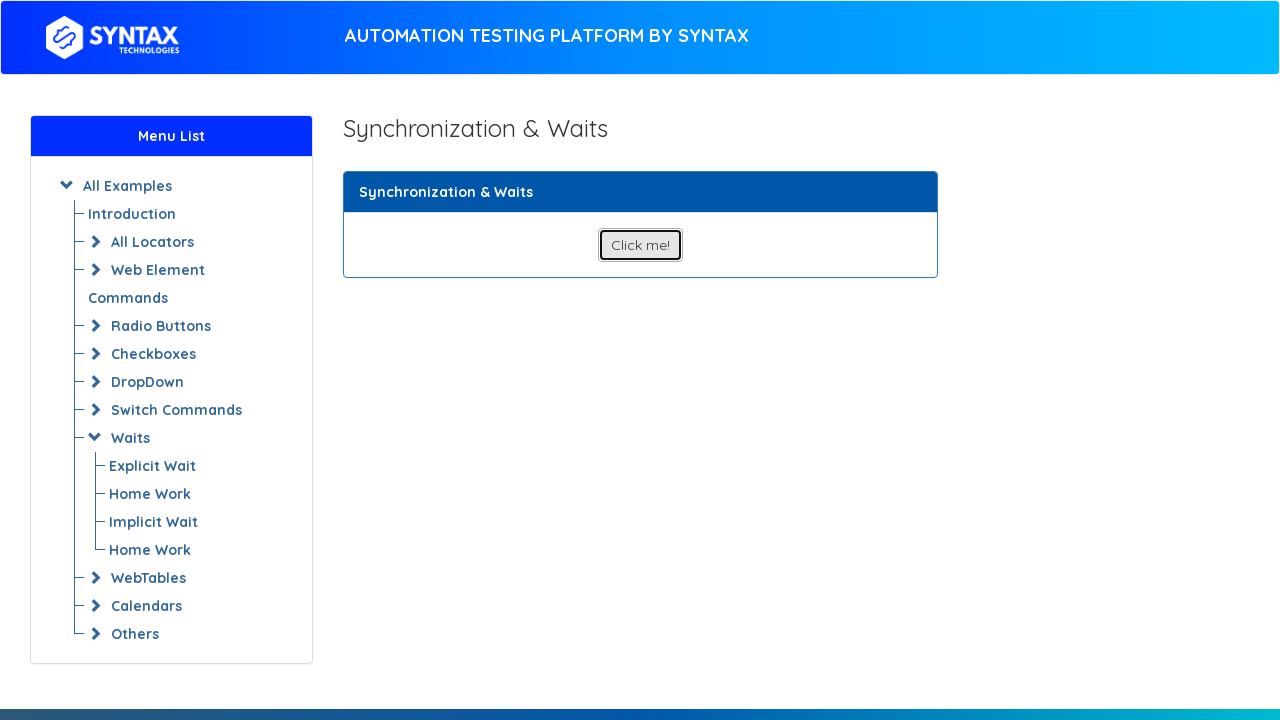

Waited for checkbox element to appear
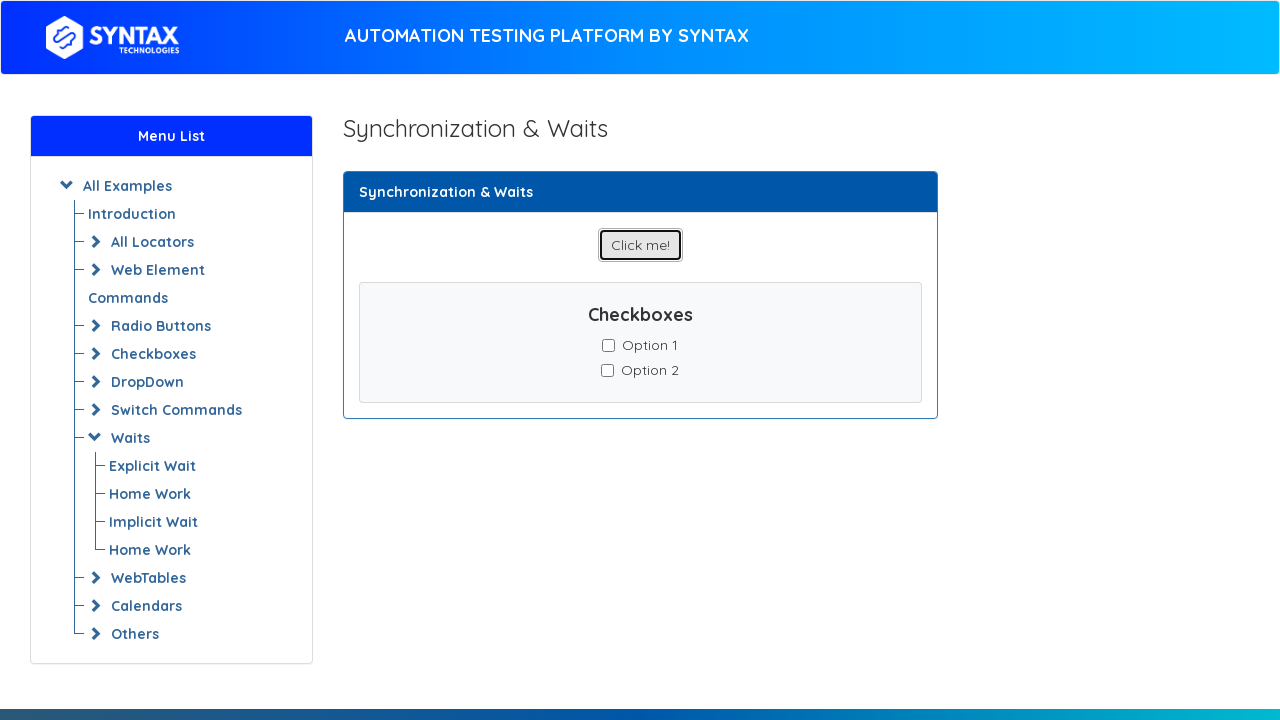

Clicked checkbox that appeared after delay at (608, 345) on .cb1-element
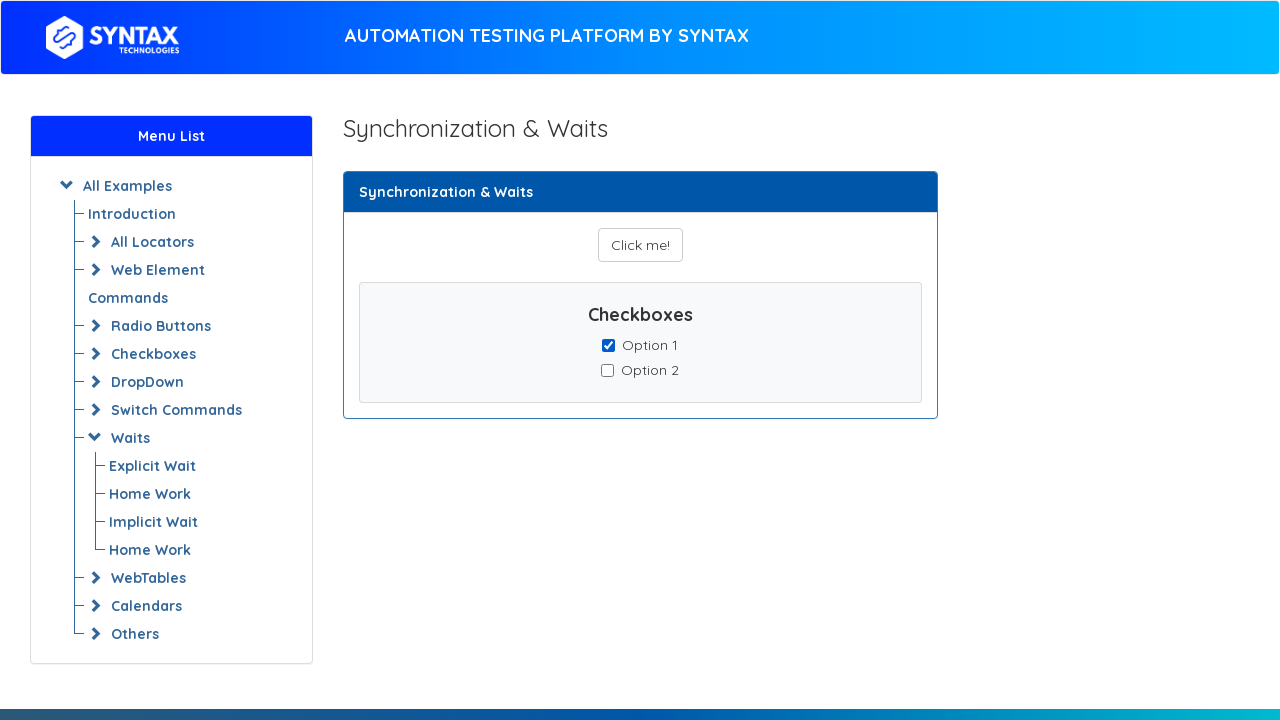

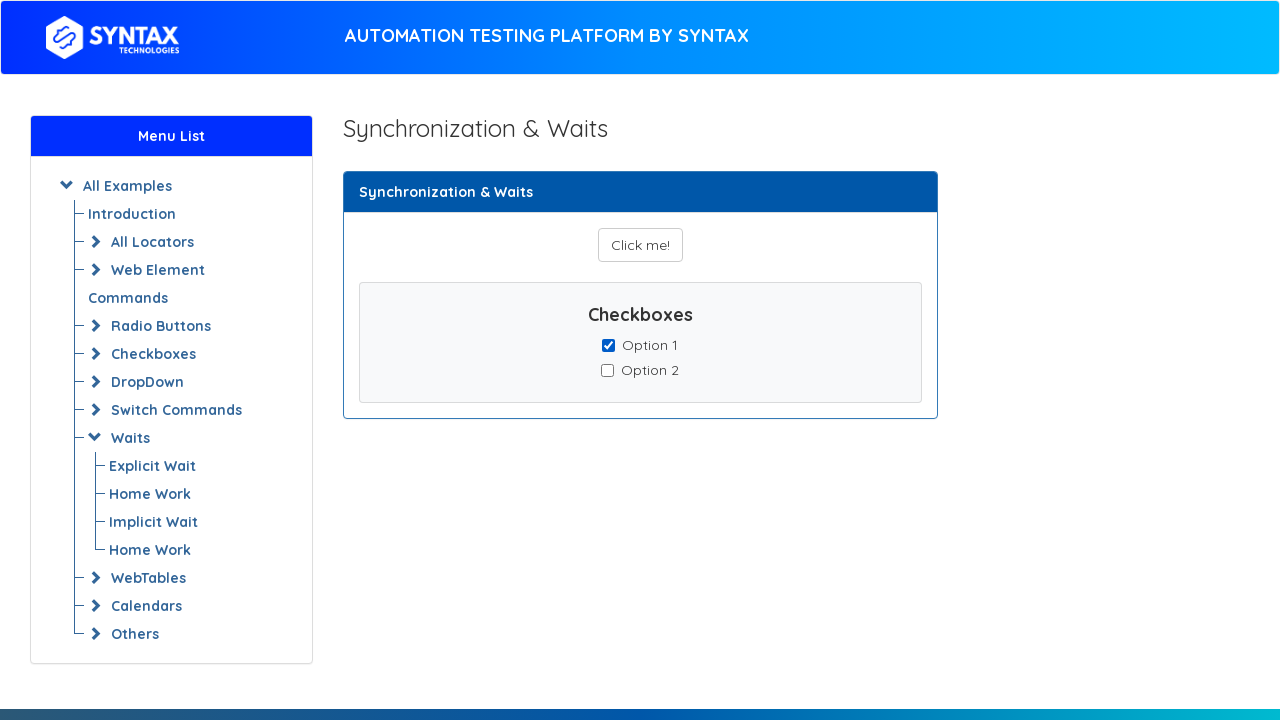